Tests date and time picker functionality by opening the picker and selecting a time slot from the time list.

Starting URL: https://demoqa.com/date-picker

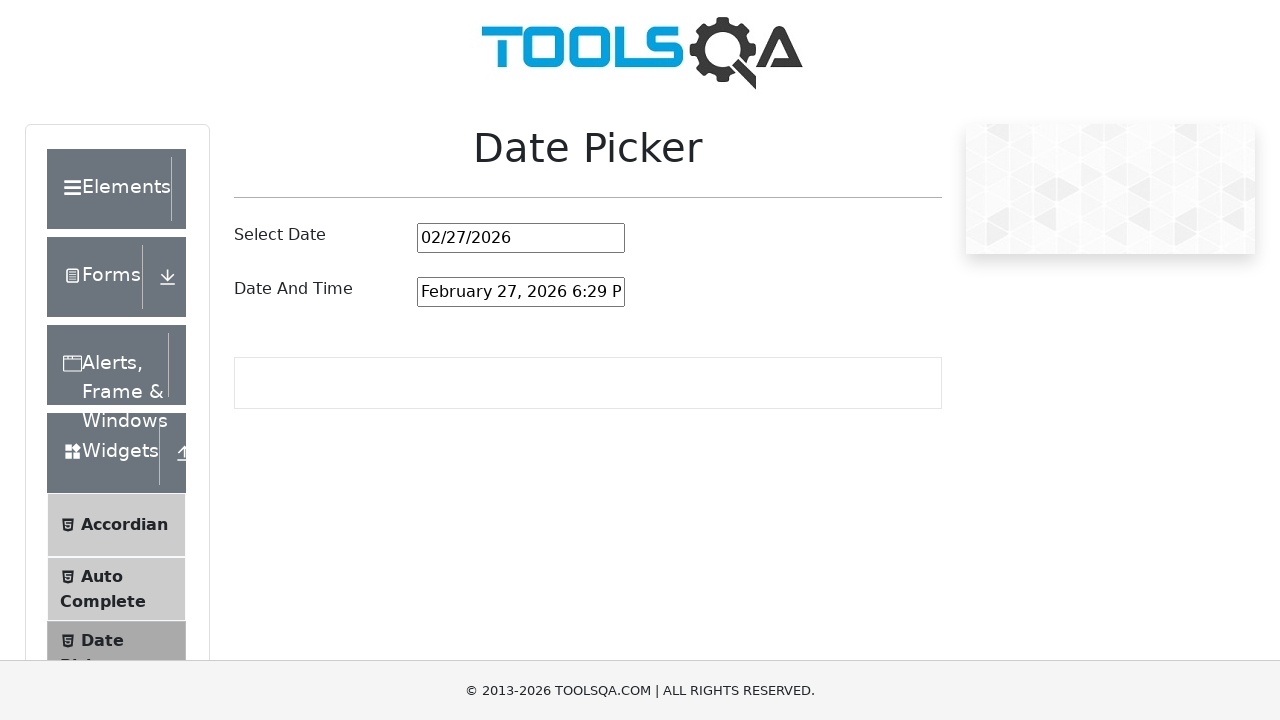

Clicked date and time picker input to open the picker at (521, 292) on #dateAndTimePickerInput
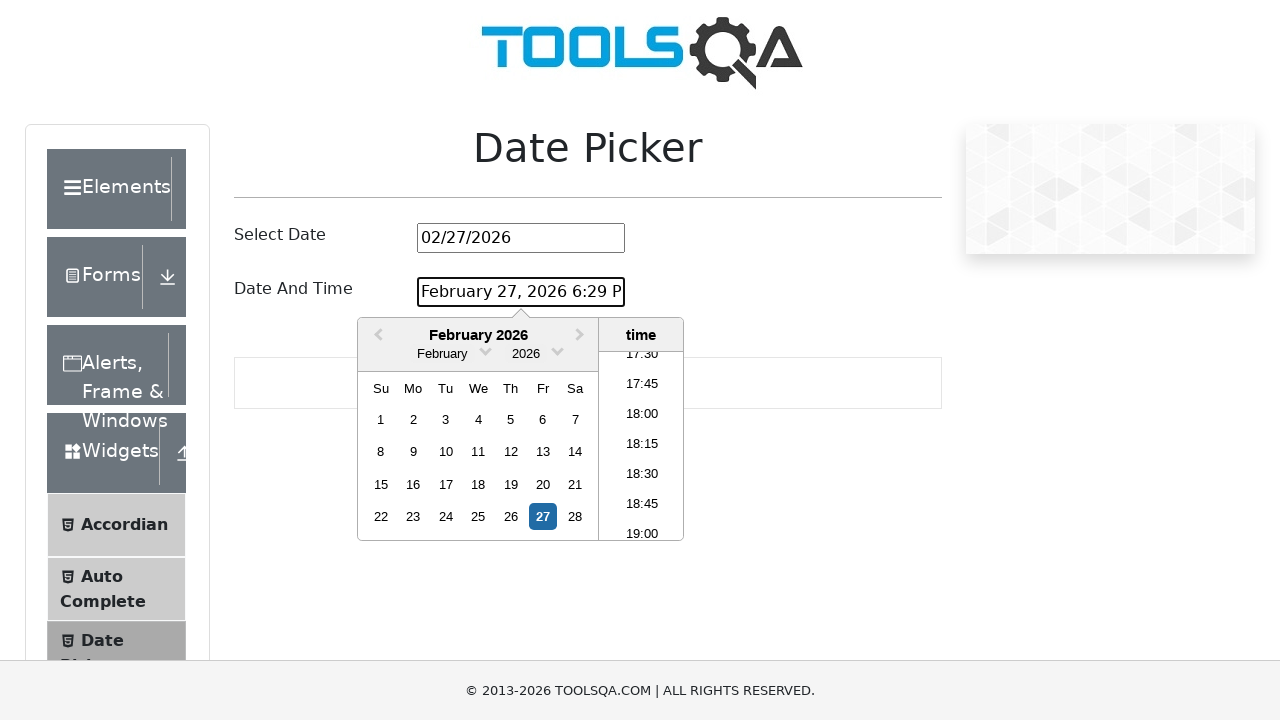

Waited for time list items to appear in the date picker
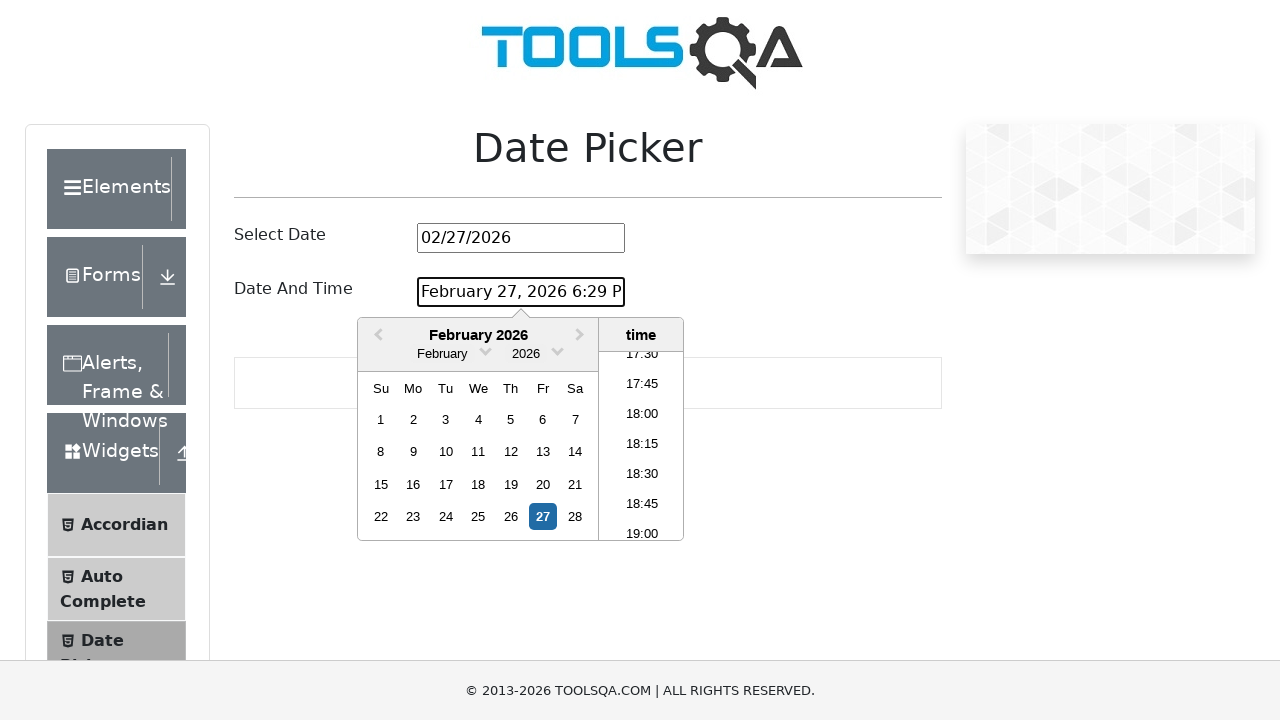

Selected the 4th time slot from the time list at (642, 446) on .react-datepicker__time-list-item >> nth=3
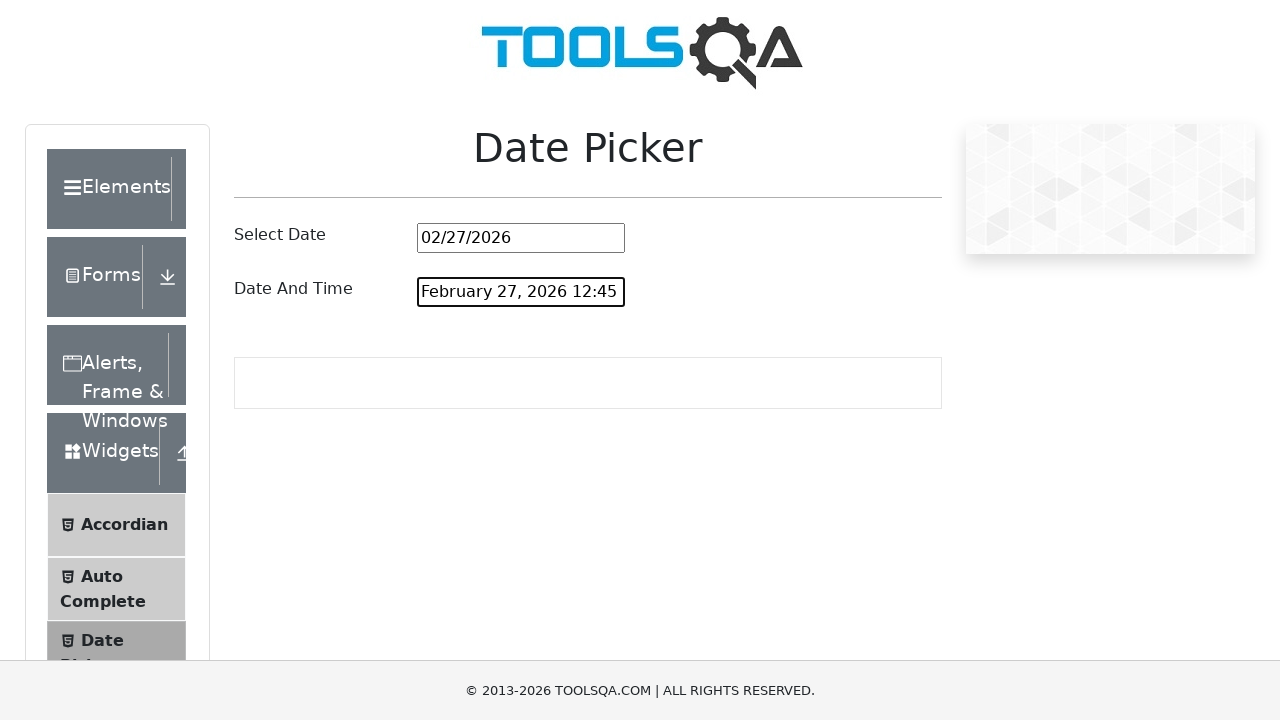

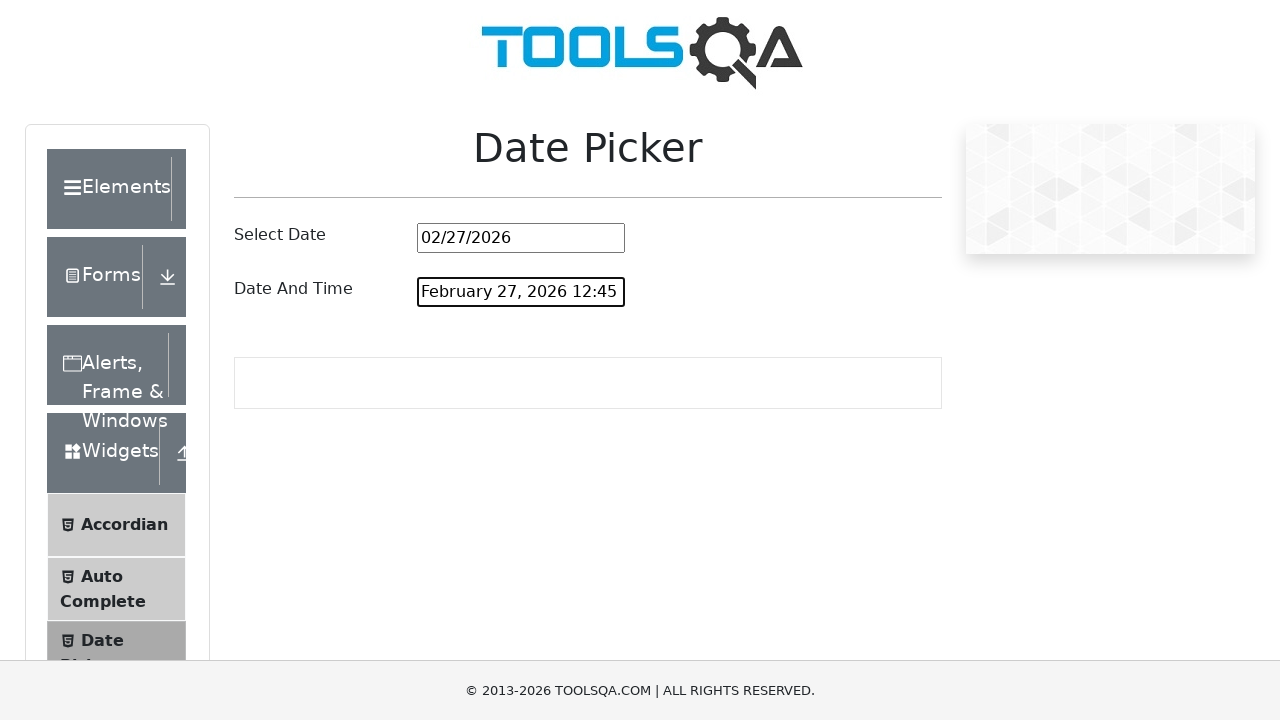